Tests registration form submission by filling in first name, last name, and email fields, then verifying successful registration message appears.

Starting URL: http://suninjuly.github.io/registration1.html

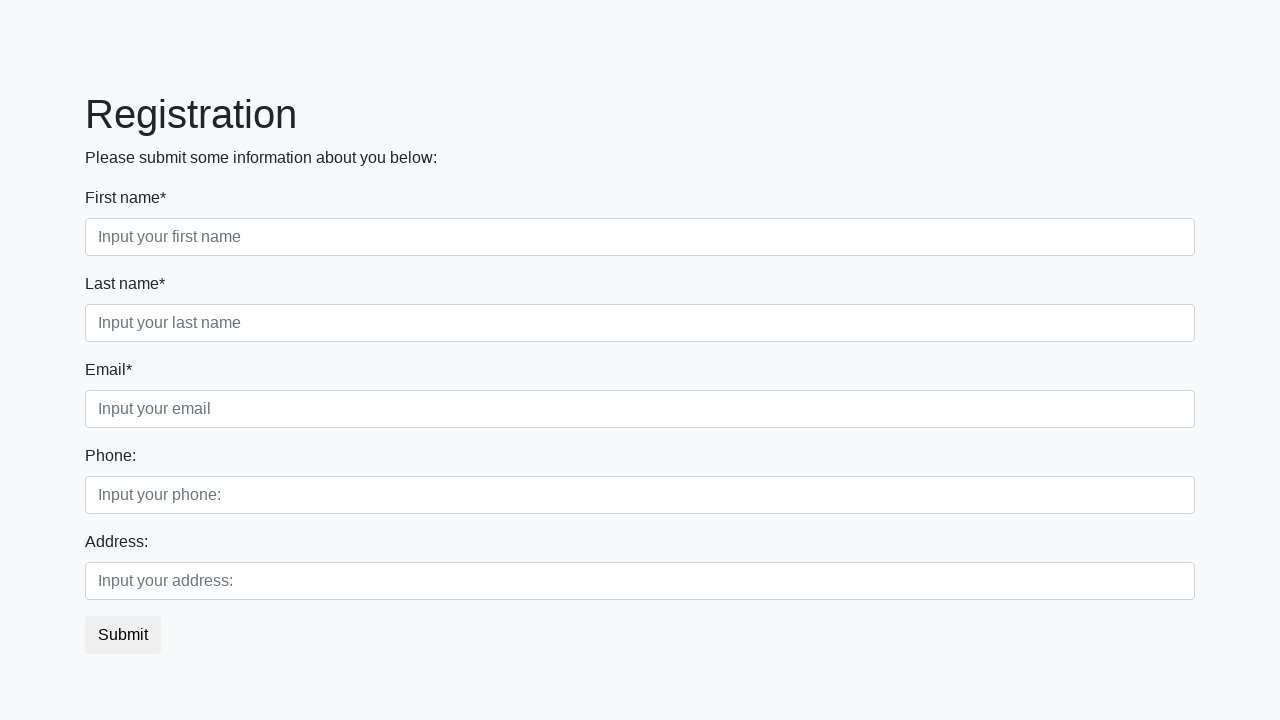

Filled first name field with 'Ivan' on .first_block .first
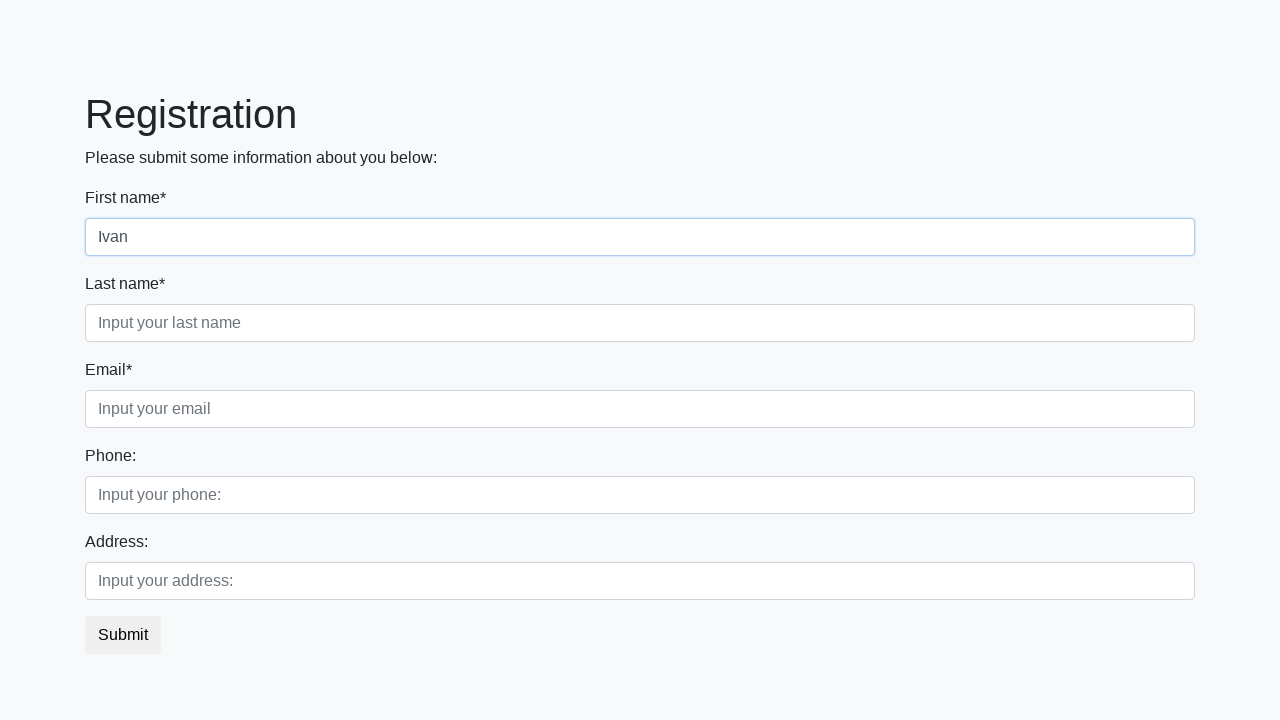

Filled last name field with 'Petrov' on .first_block .second
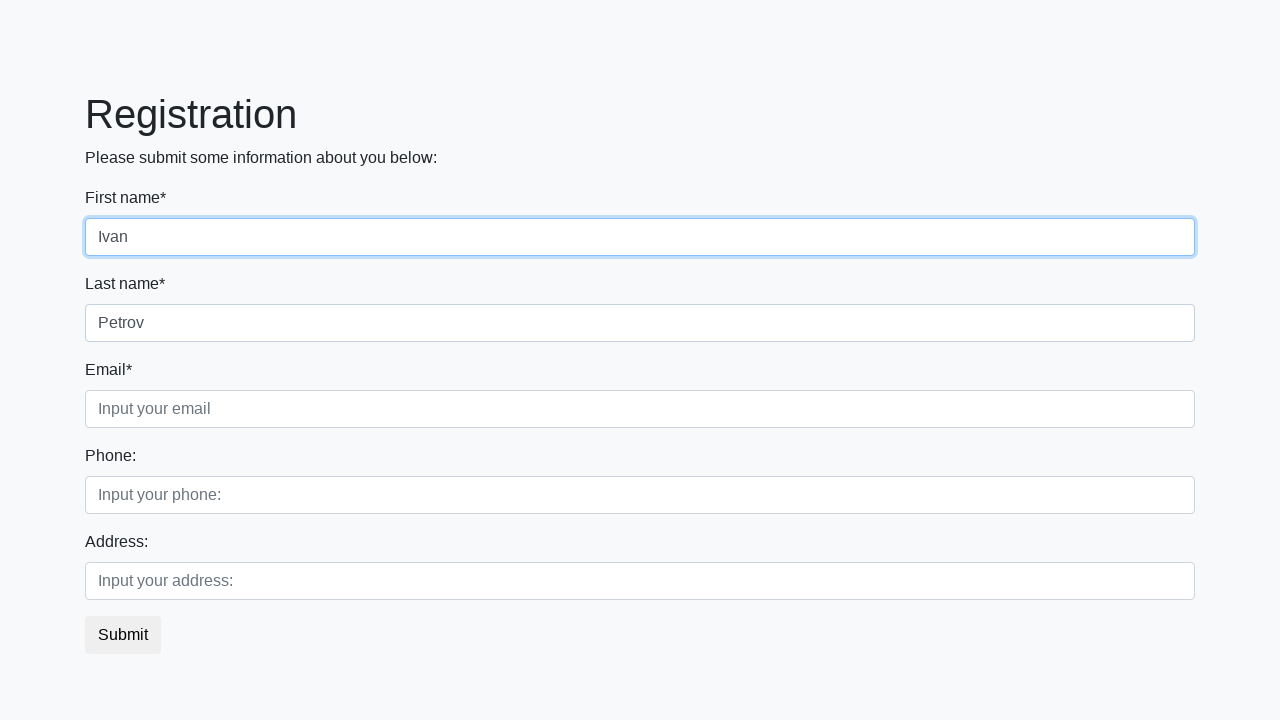

Filled email field with 'testuser@example.com' on .first_block .third
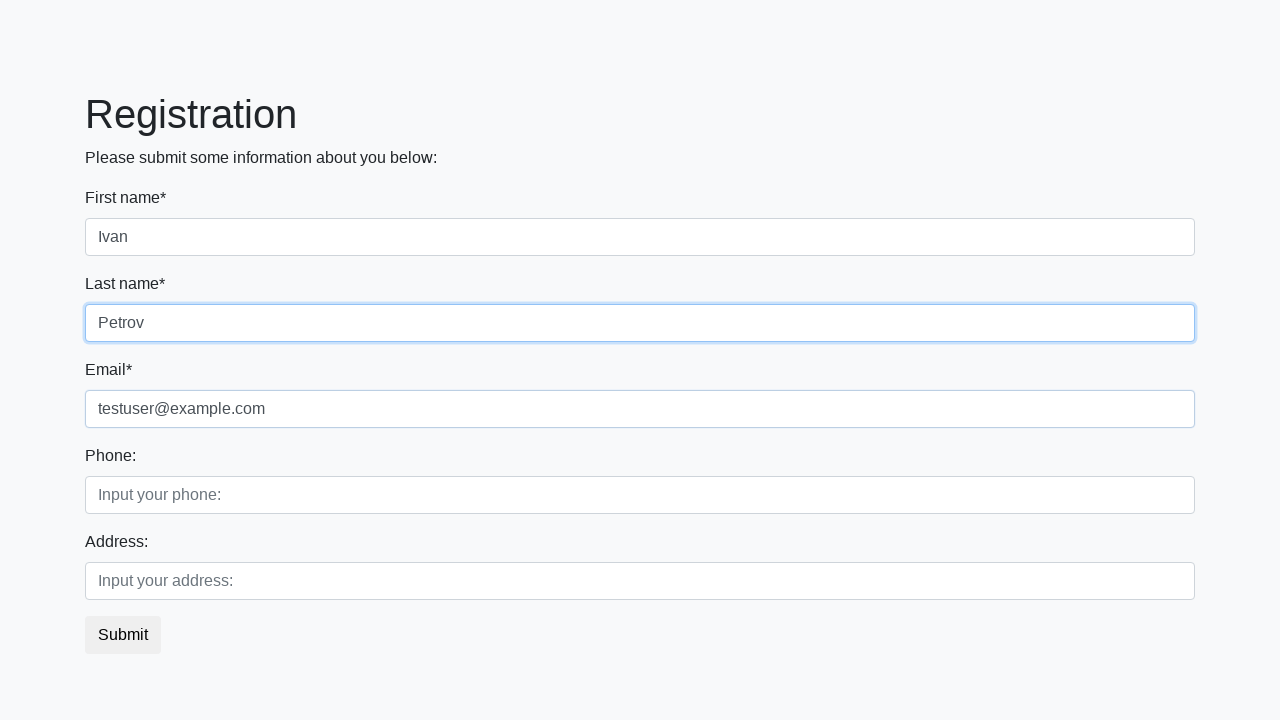

Clicked submit button to register at (123, 635) on button.btn
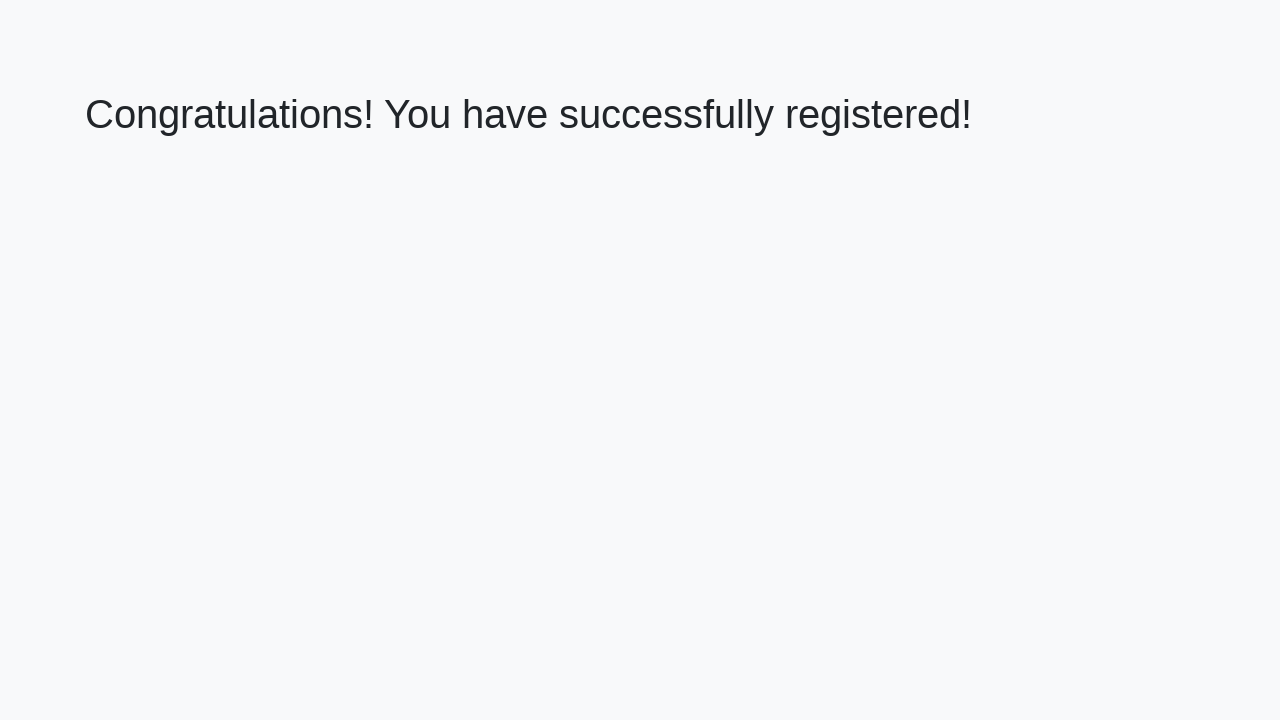

Success message appeared
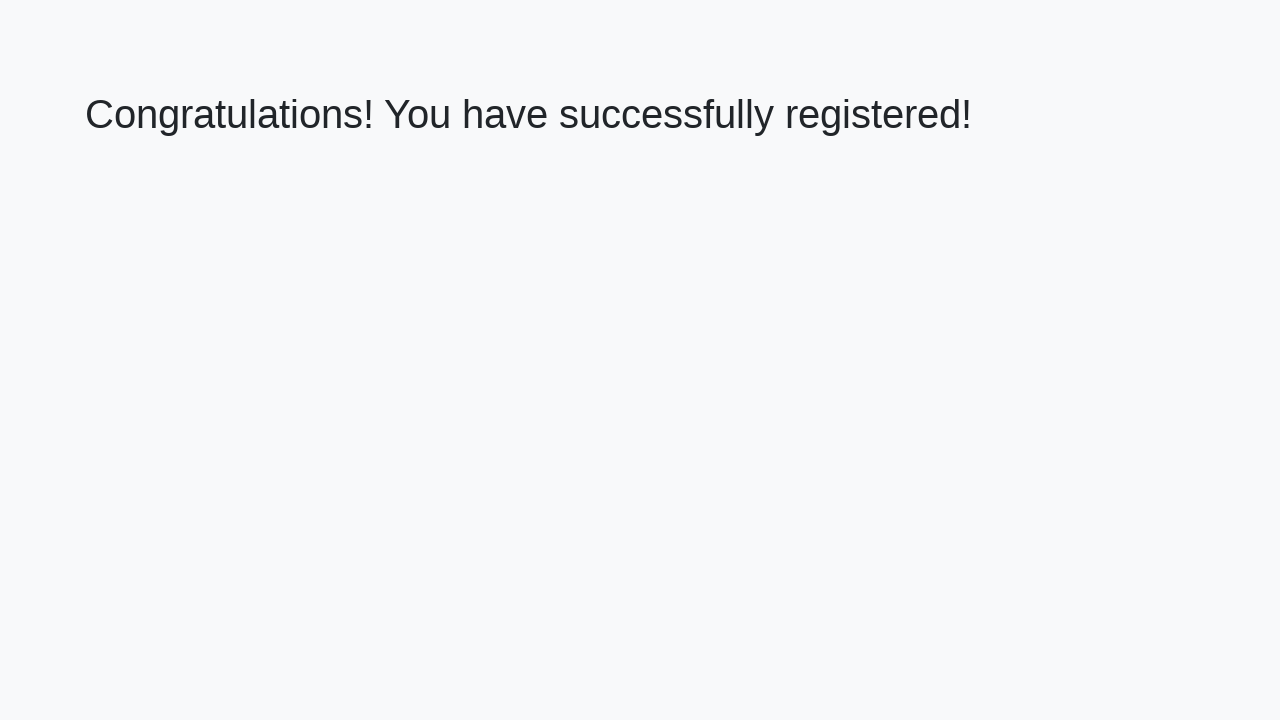

Retrieved success message text
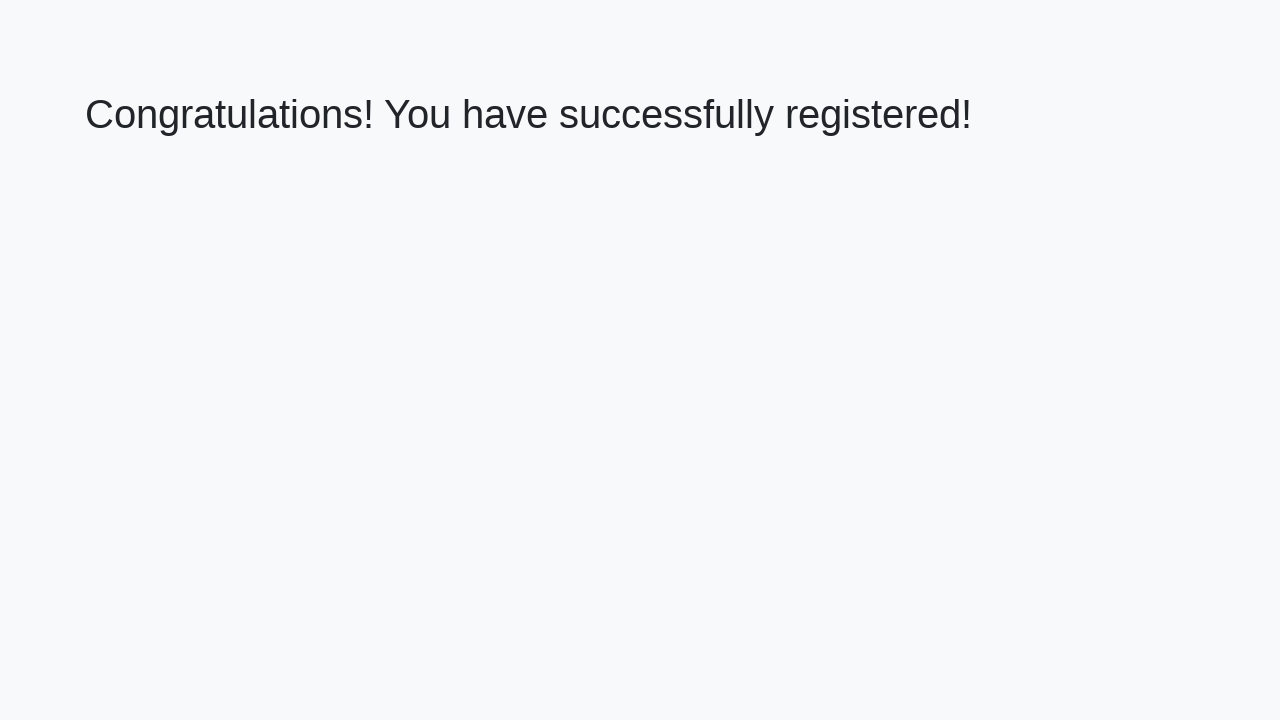

Verified success message matches expected text
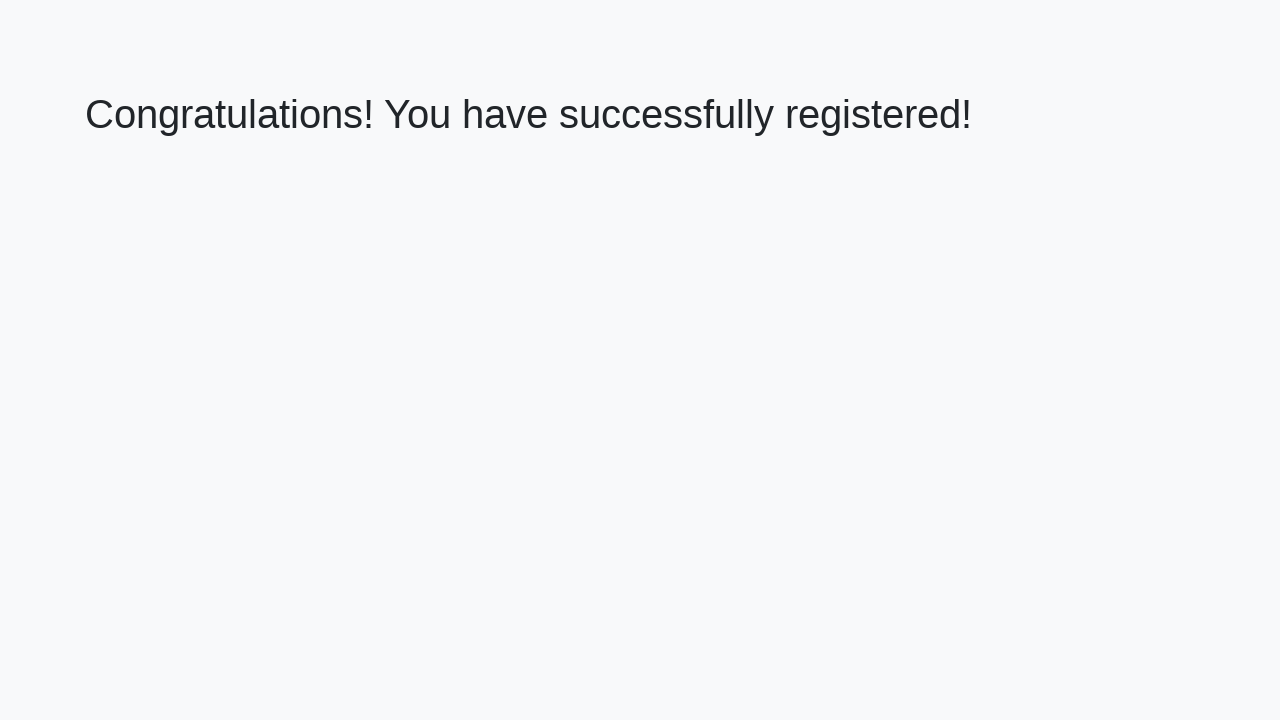

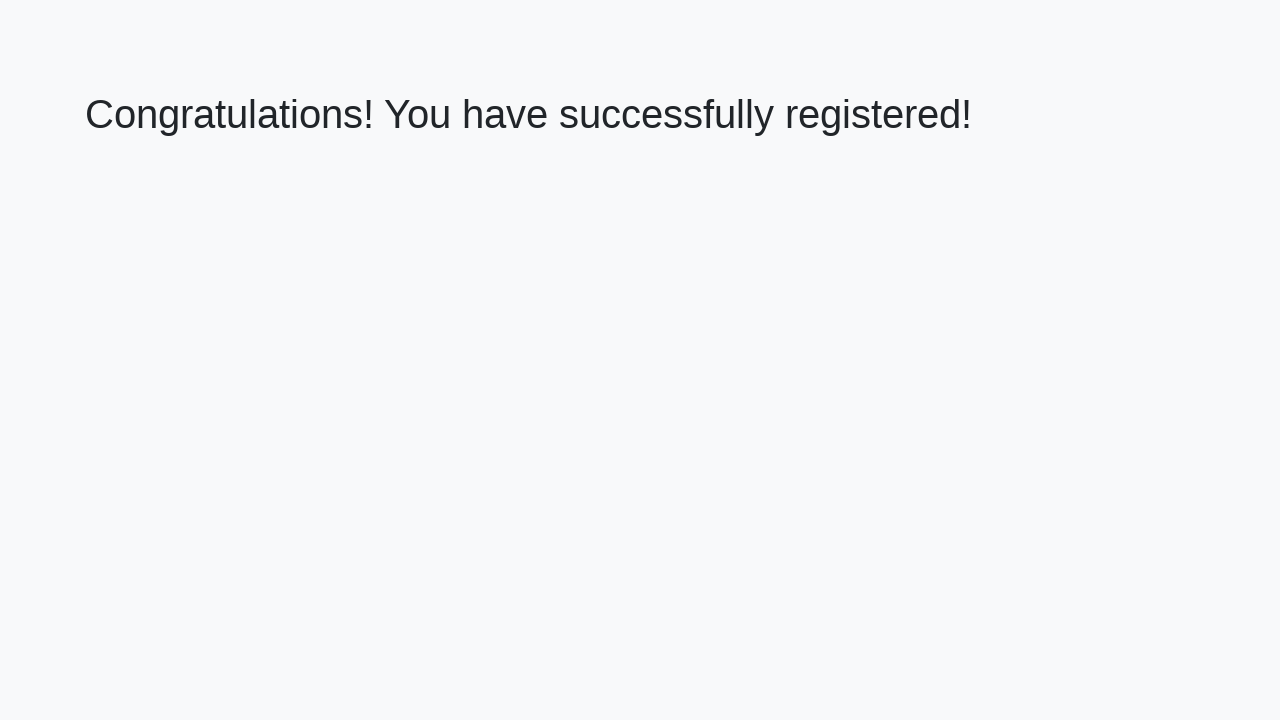